Navigates to the Semantic UI table documentation page and verifies that table elements with error styling are present and accessible via XPath traversal

Starting URL: https://semantic-ui.com/collections/table.html#error

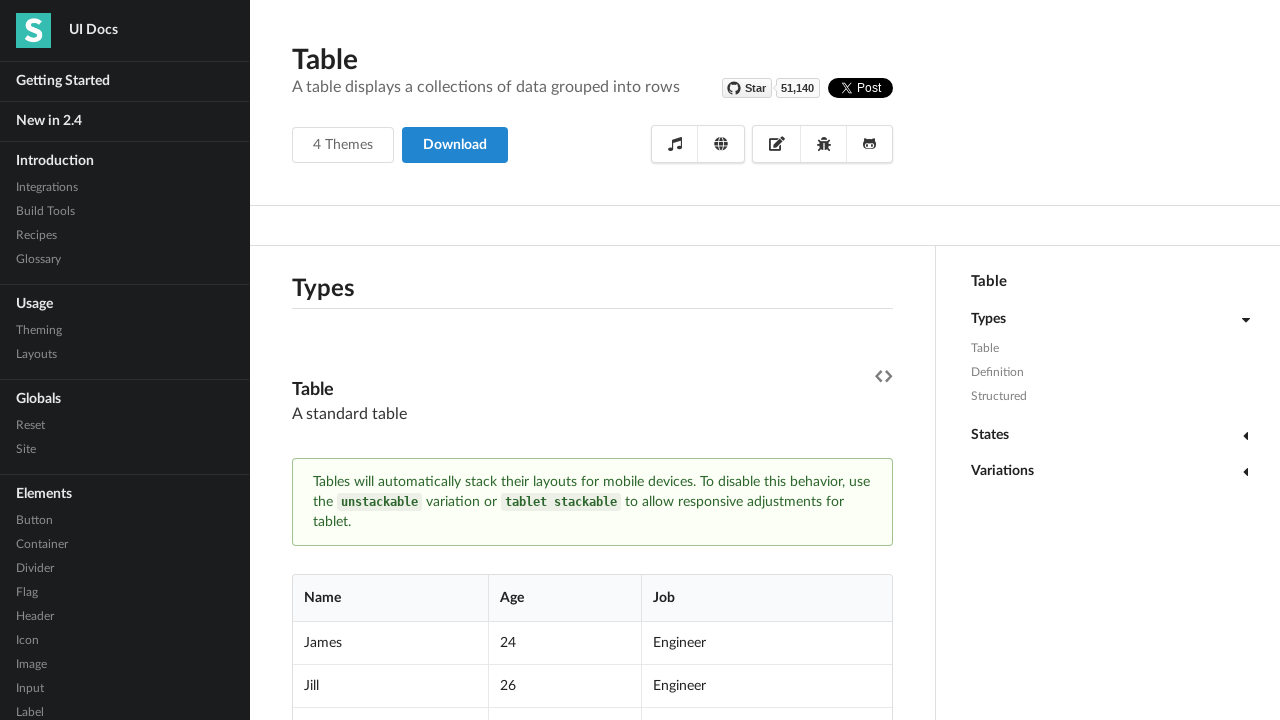

Set viewport size to 1920x1080
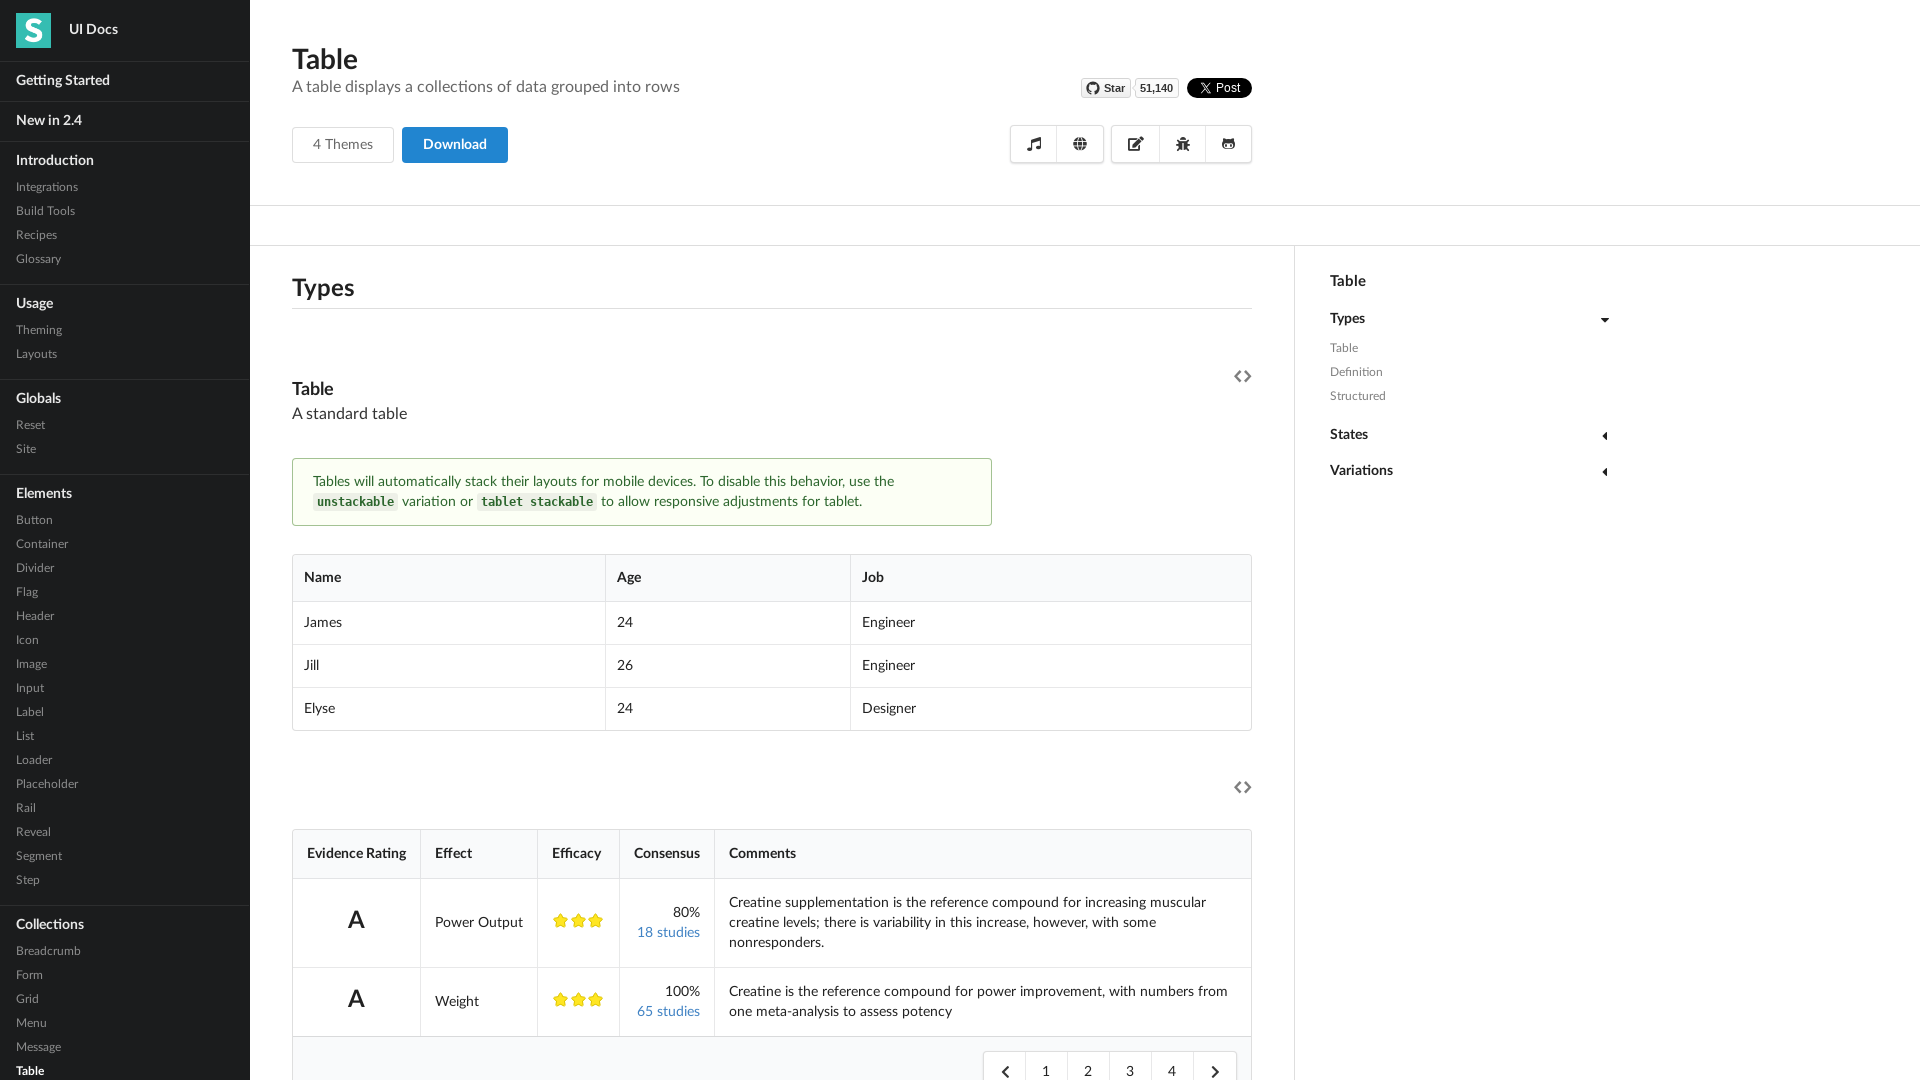

Waited for table element with error class to be present
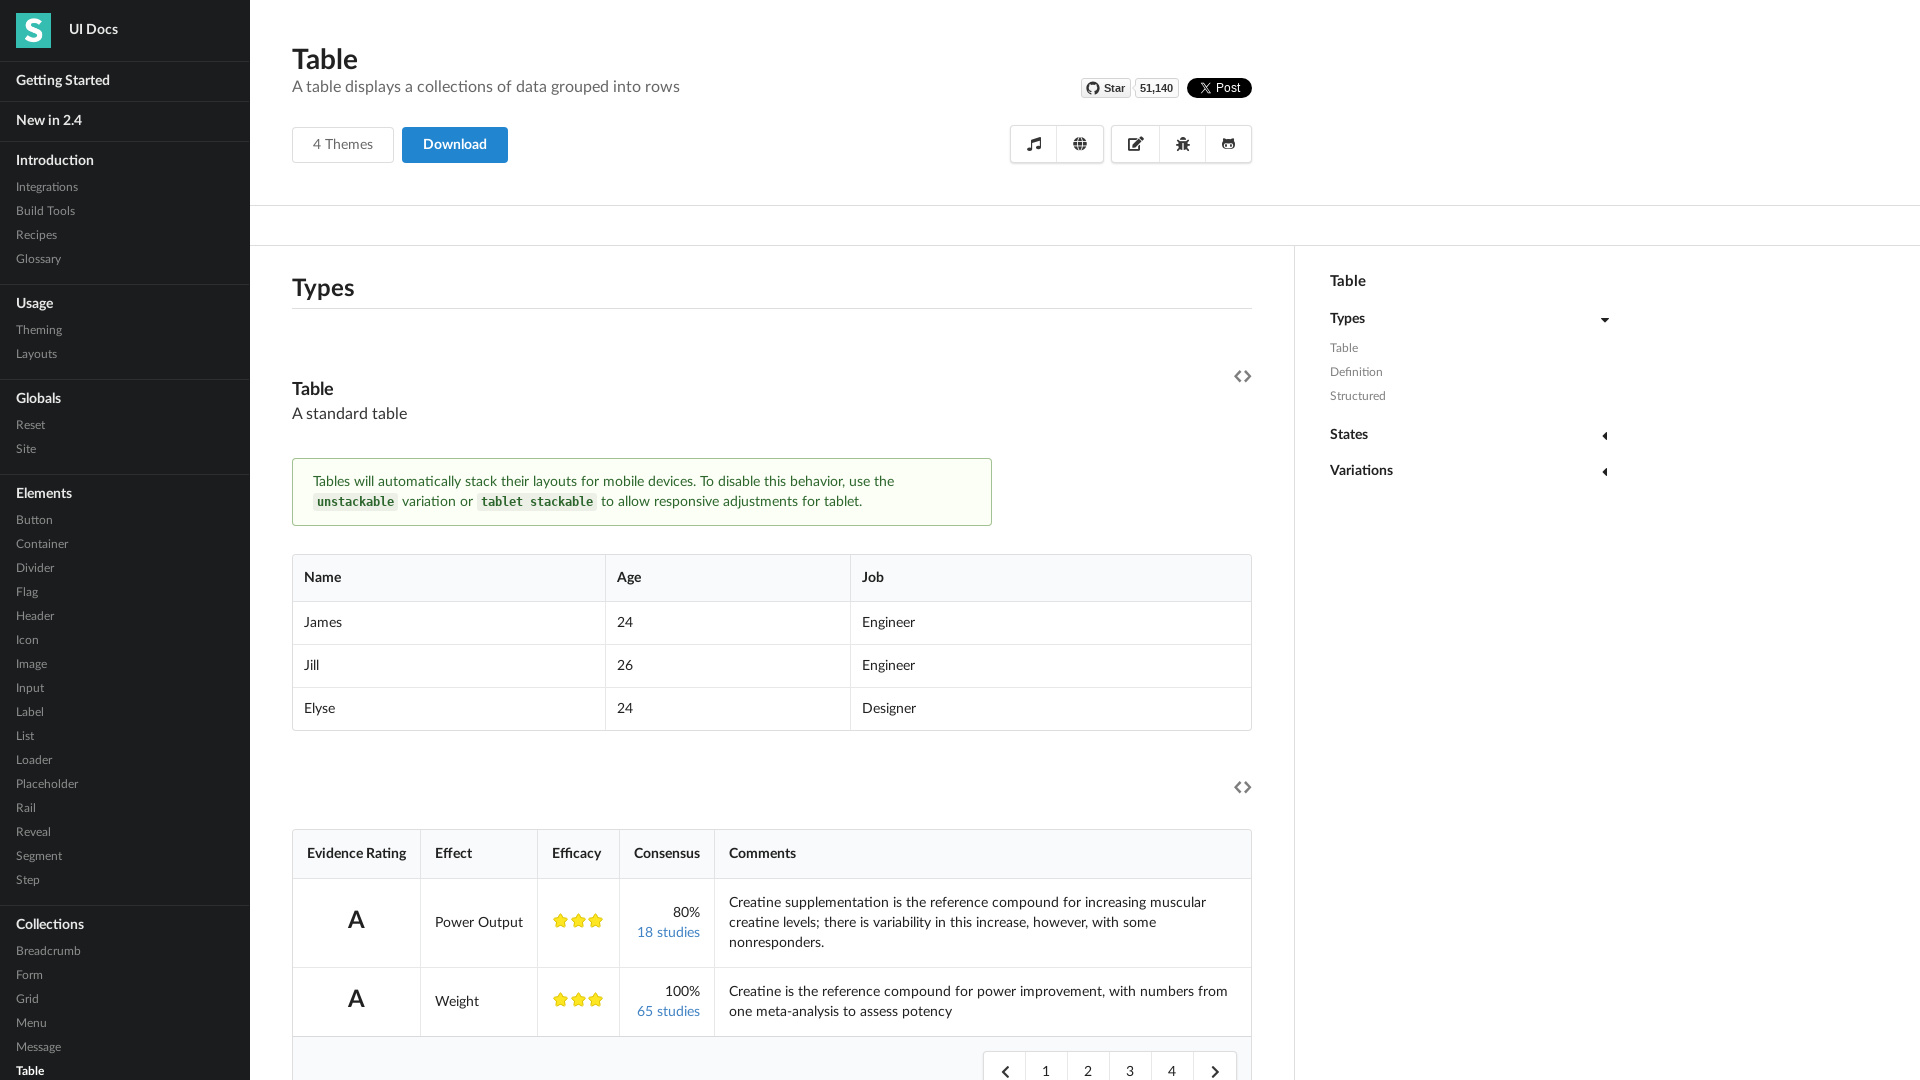

Located table cell using XPath traversal with parent/sibling navigation
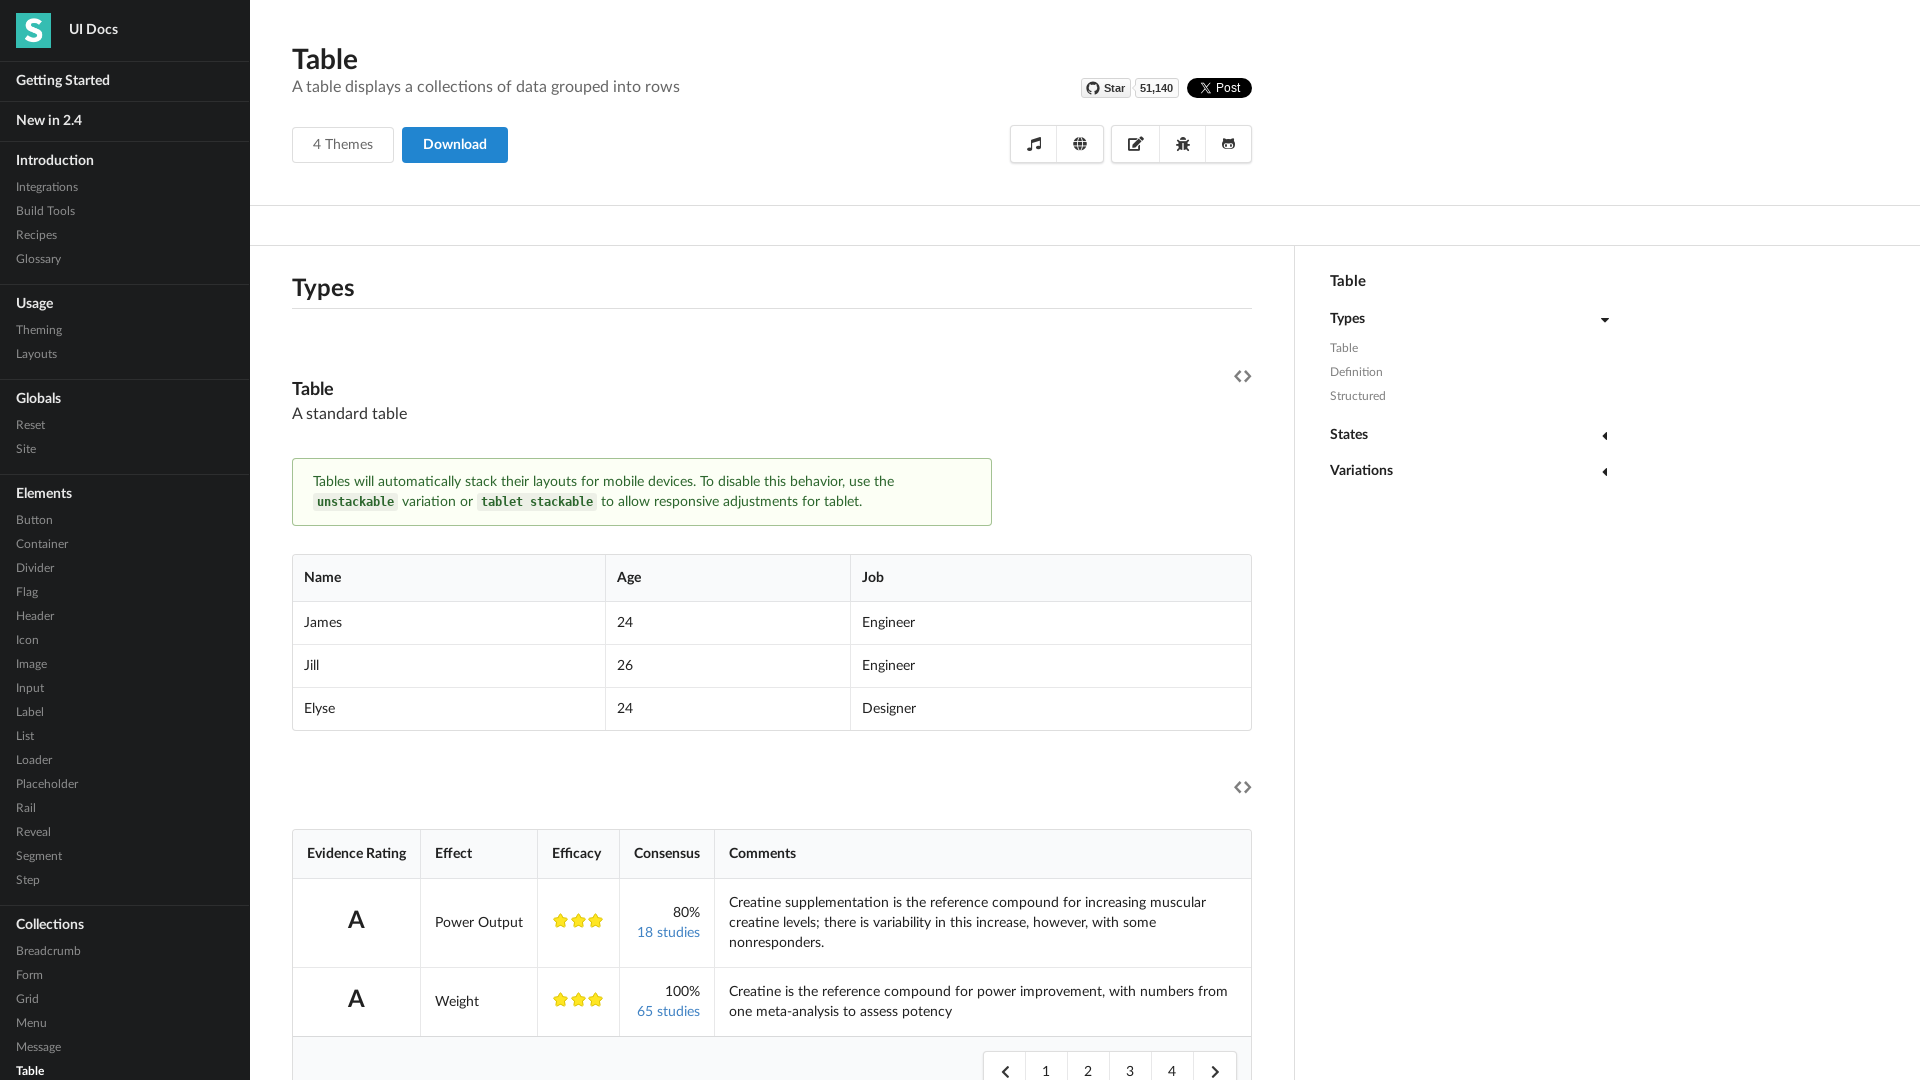

Verified table cell with error styling is visible and accessible
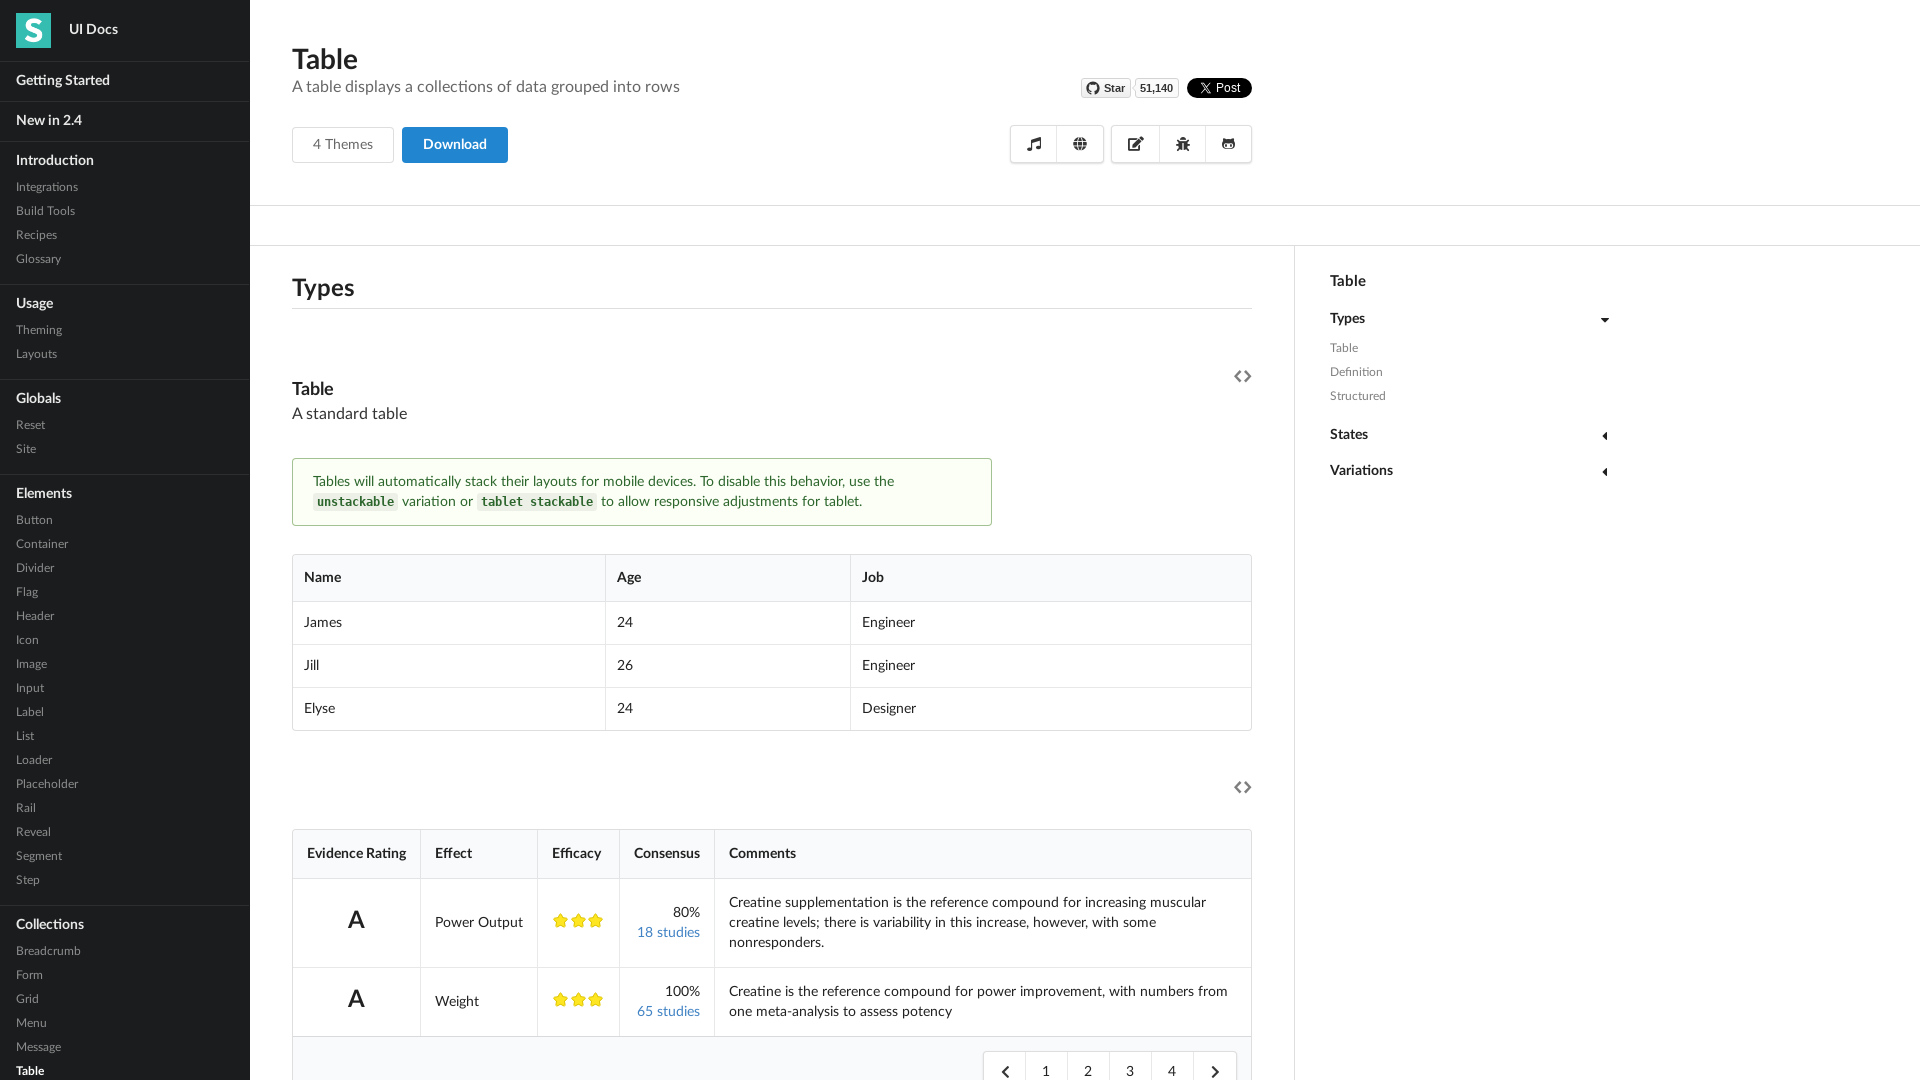

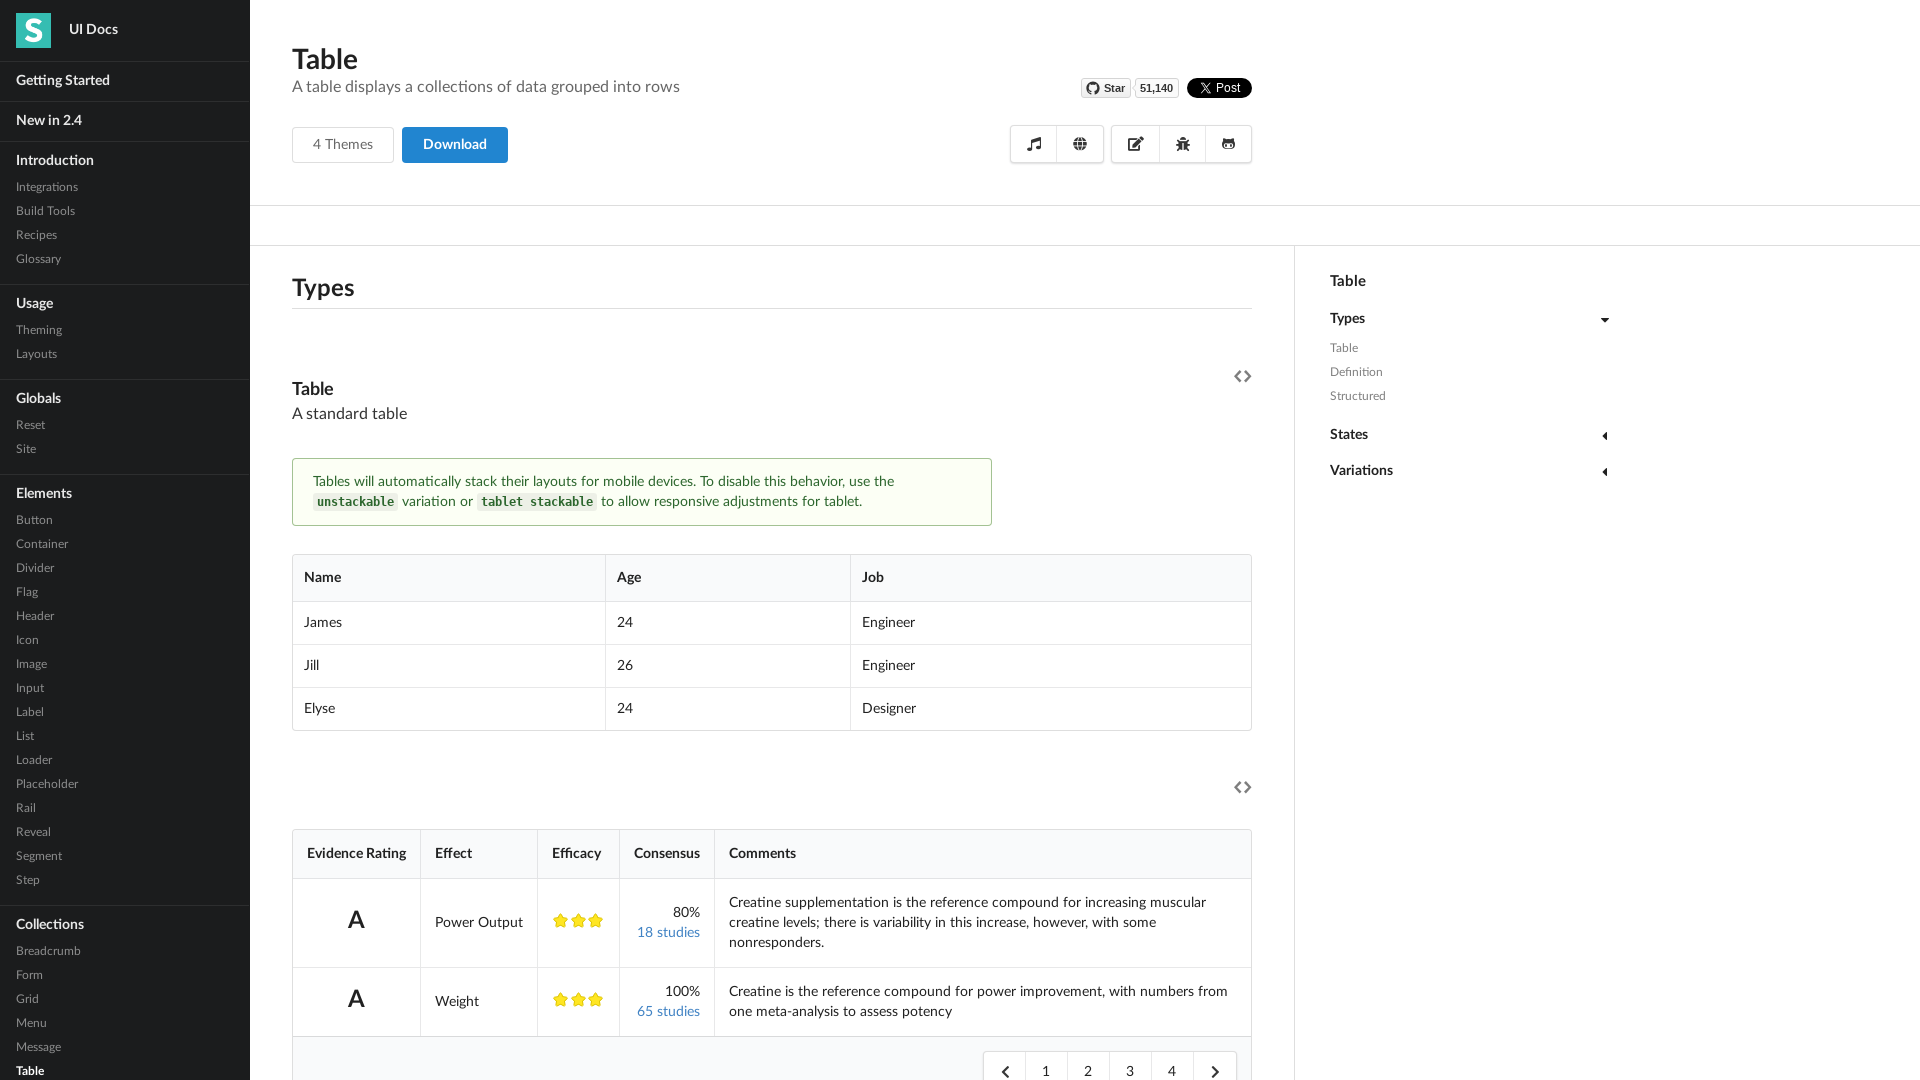